Tests clicking a button on the web page and triggers a popup message

Starting URL: https://cbarnc.github.io/Group3-repo-projects/

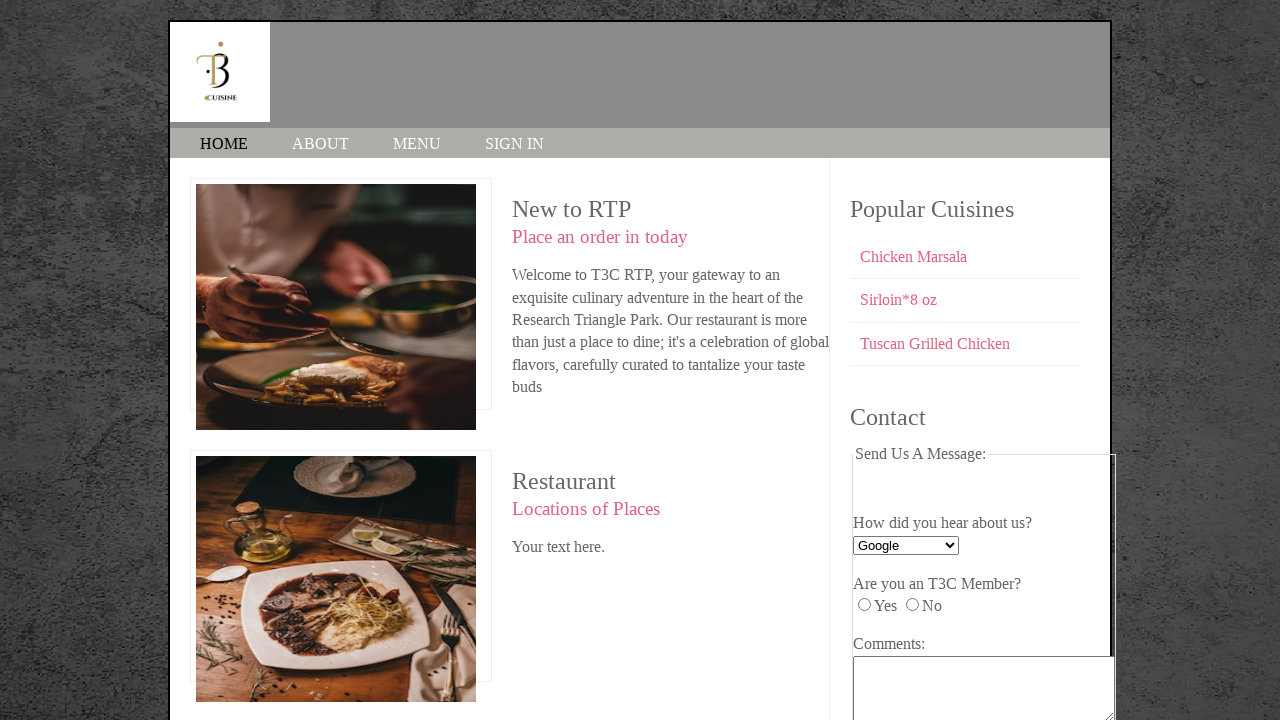

Set viewport size to 1920x1080
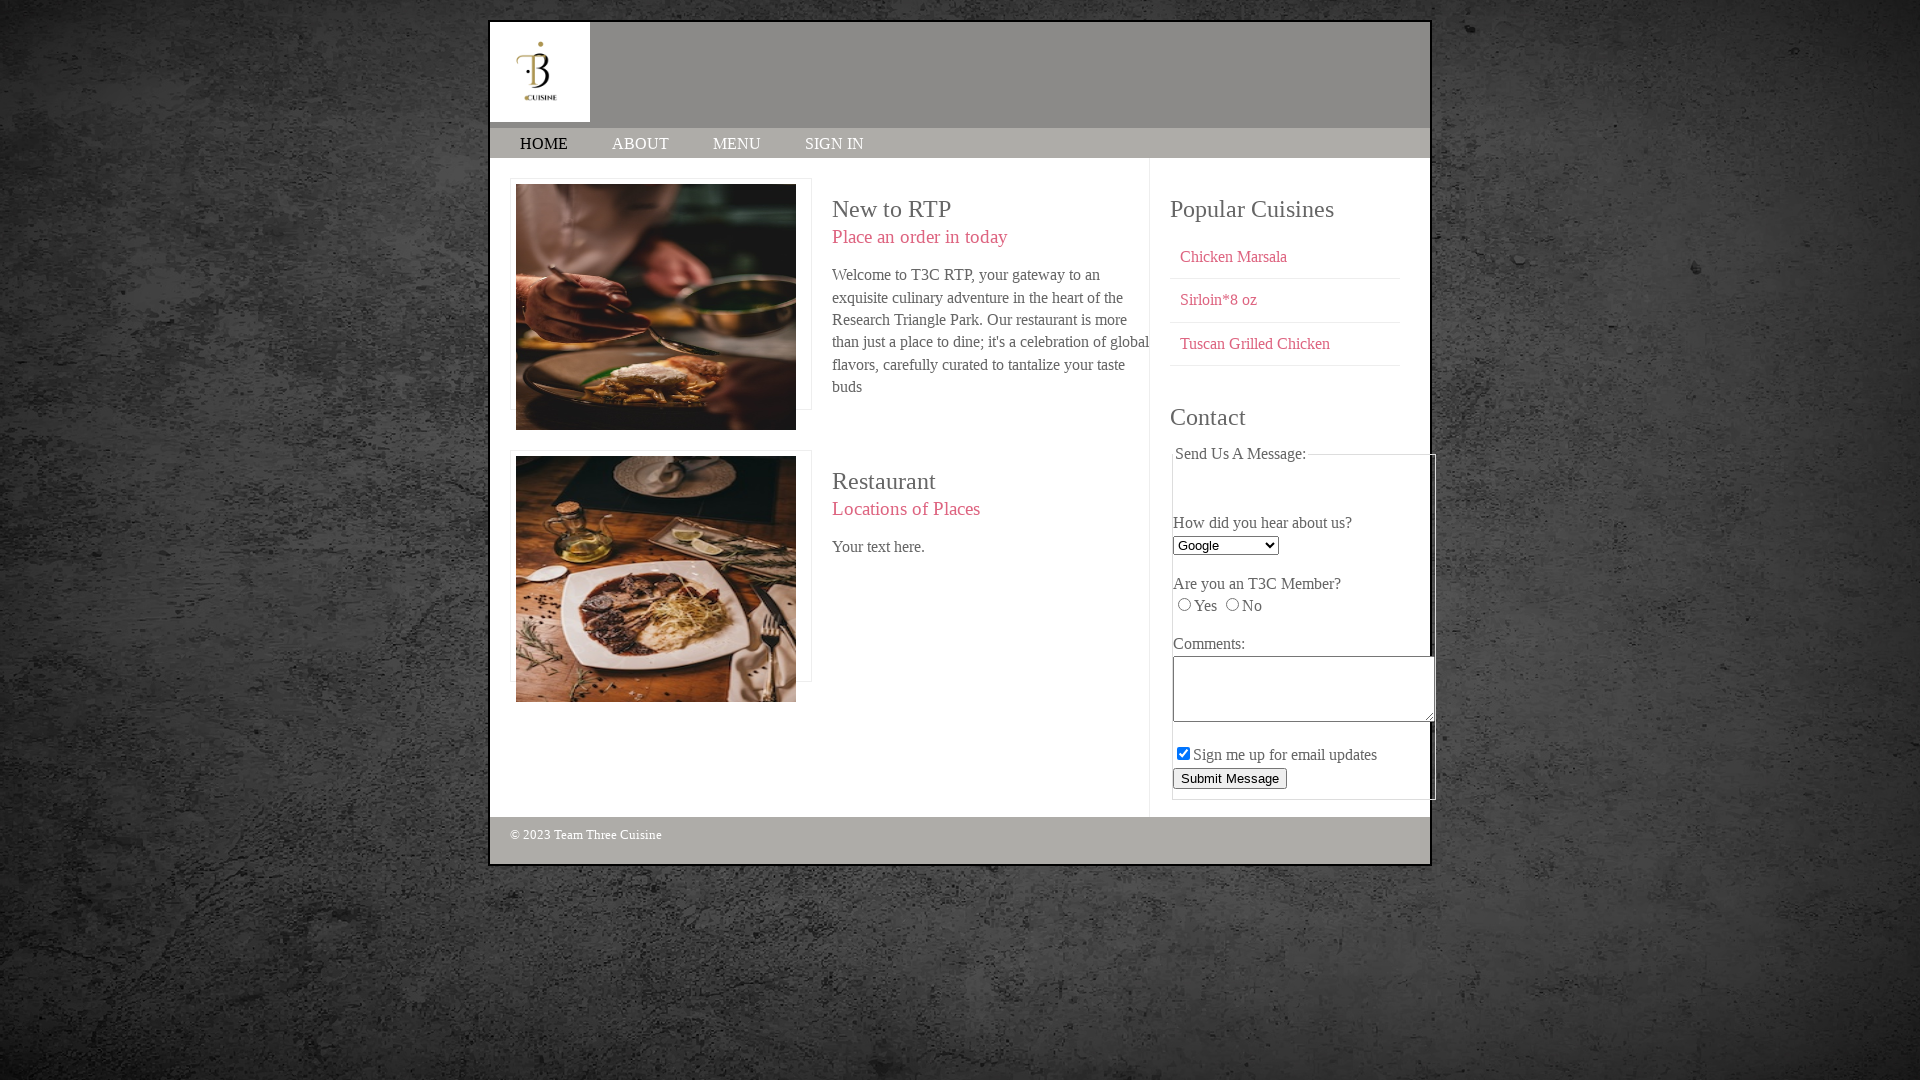

Clicked button on the web page at (1230, 778) on xpath=//html/body/div/aside/section[2]/form/fieldset/button
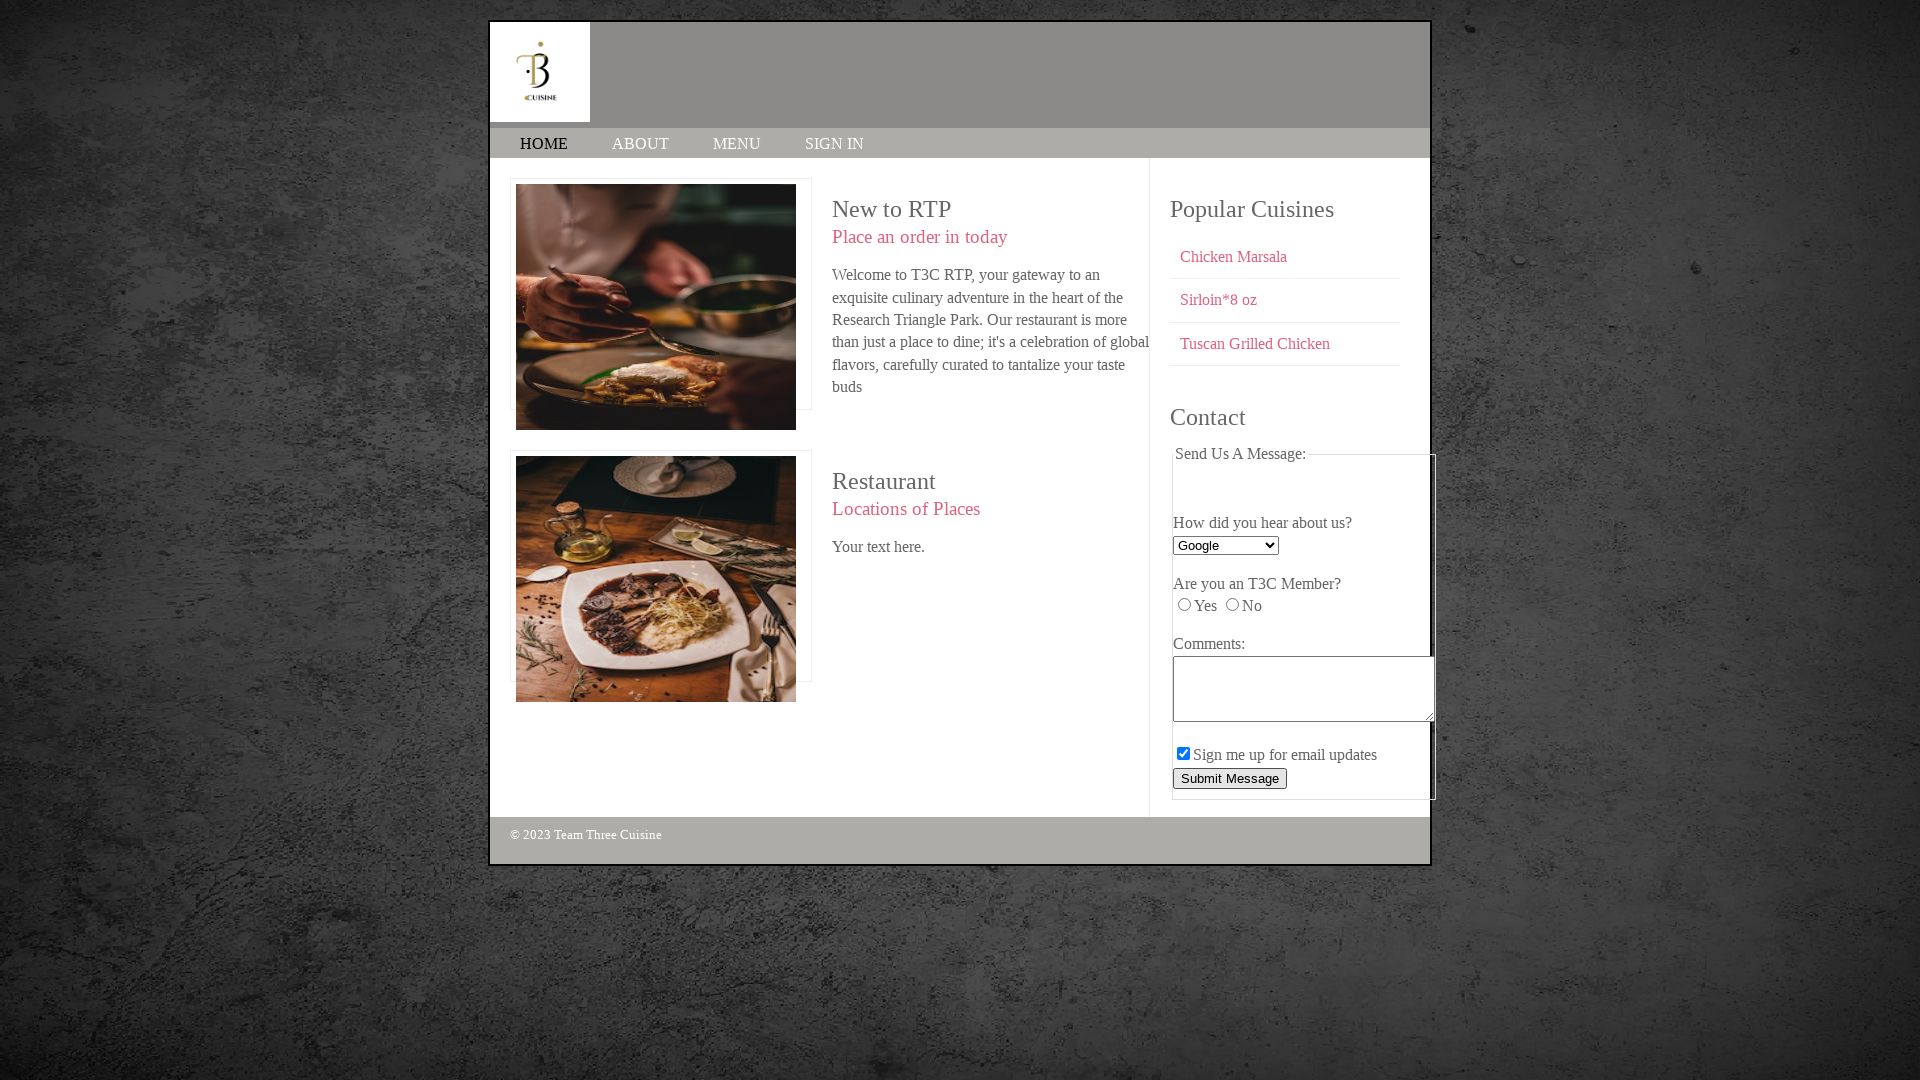

Waited 2 seconds for popup message to appear
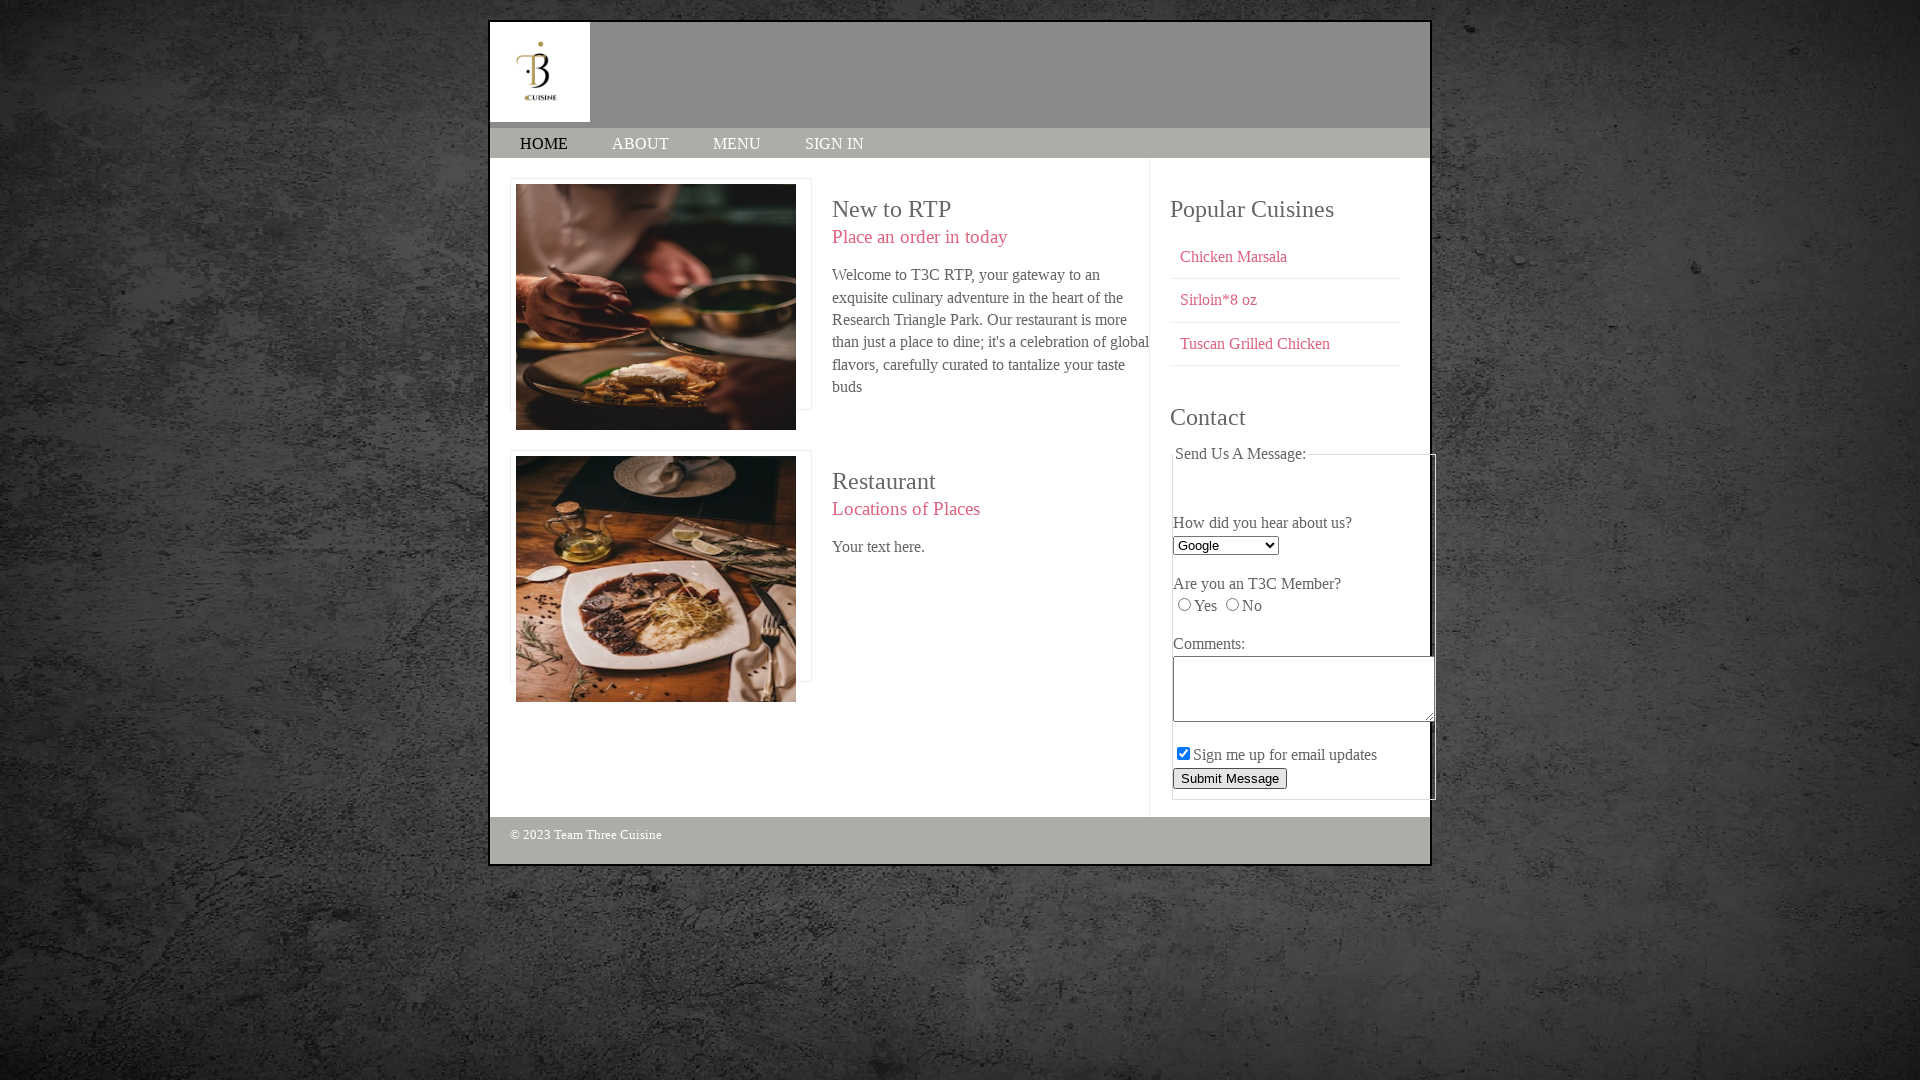

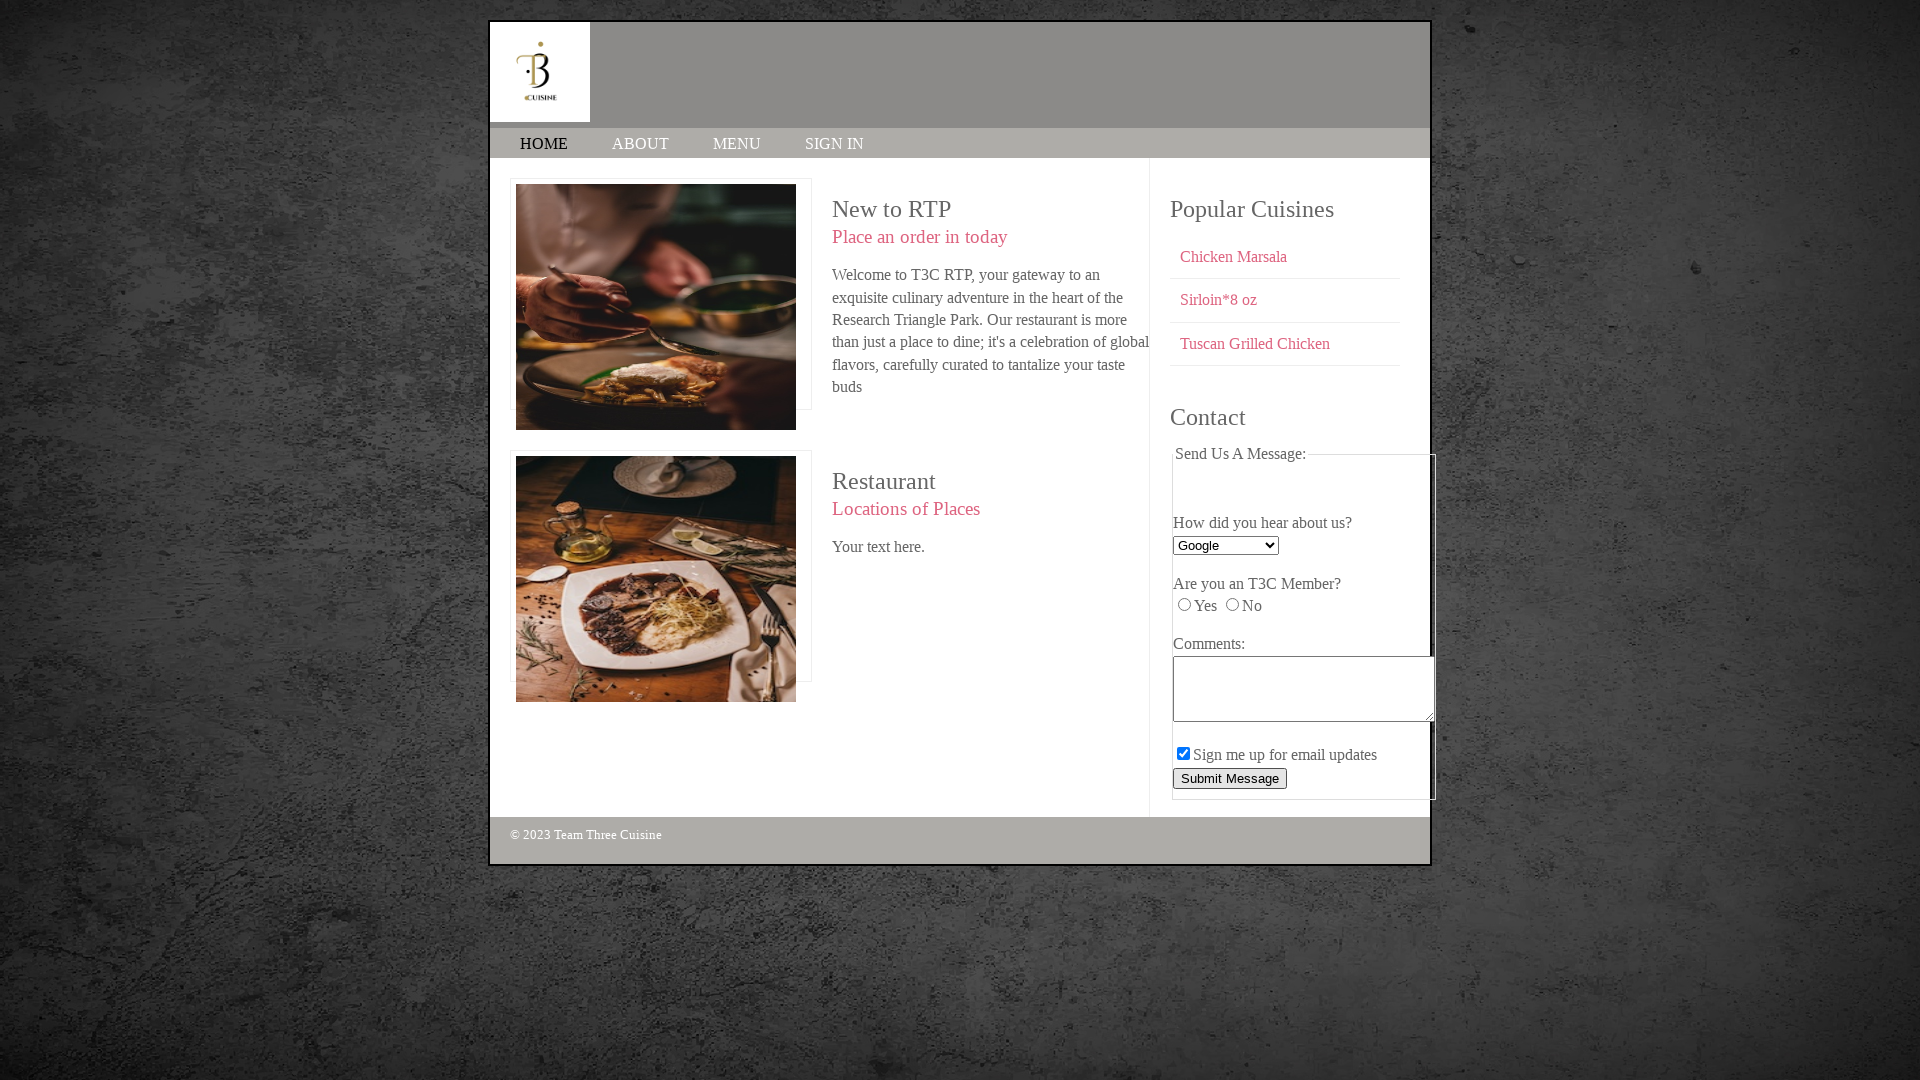